Navigates to CGV Indonesia website, clicks on the Cinemas section, selects a city from the list, and navigates to a cinema detail page to verify the page loads with cinema information.

Starting URL: https://www.cgv.id

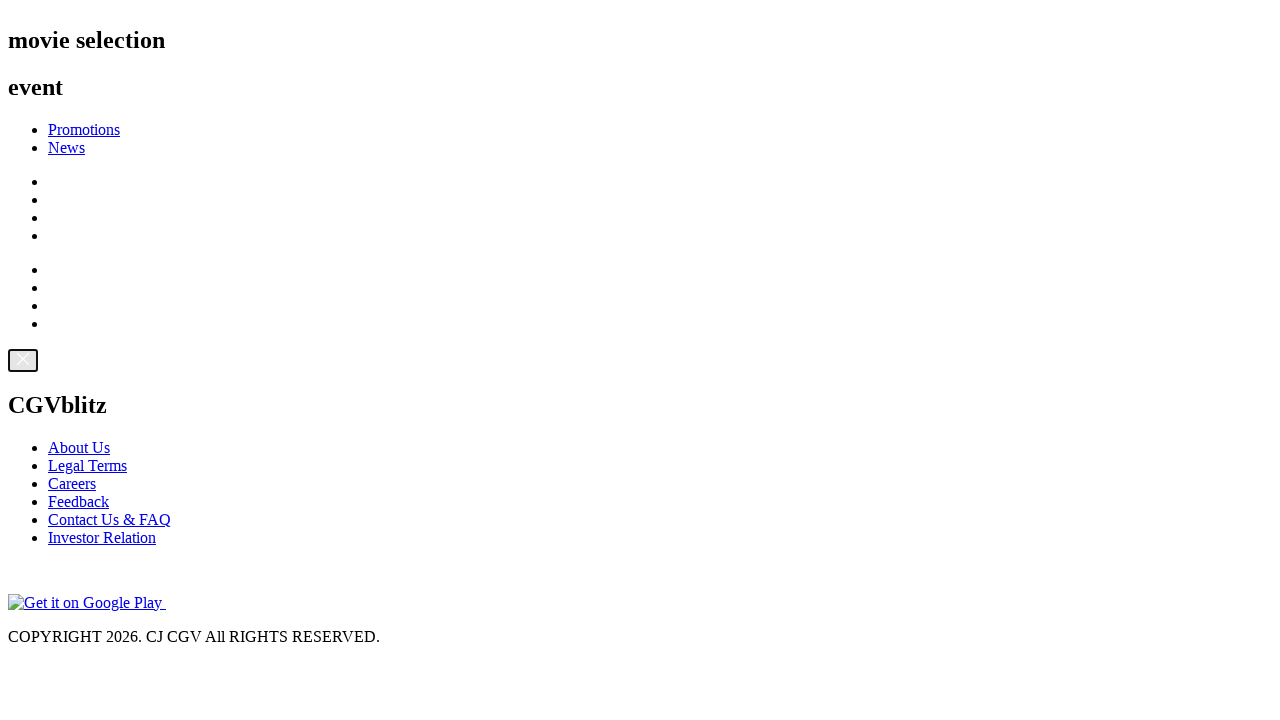

Clicked on CINEMAS link to navigate to cinemas page at (84, 360) on a:text('CINEMAS')
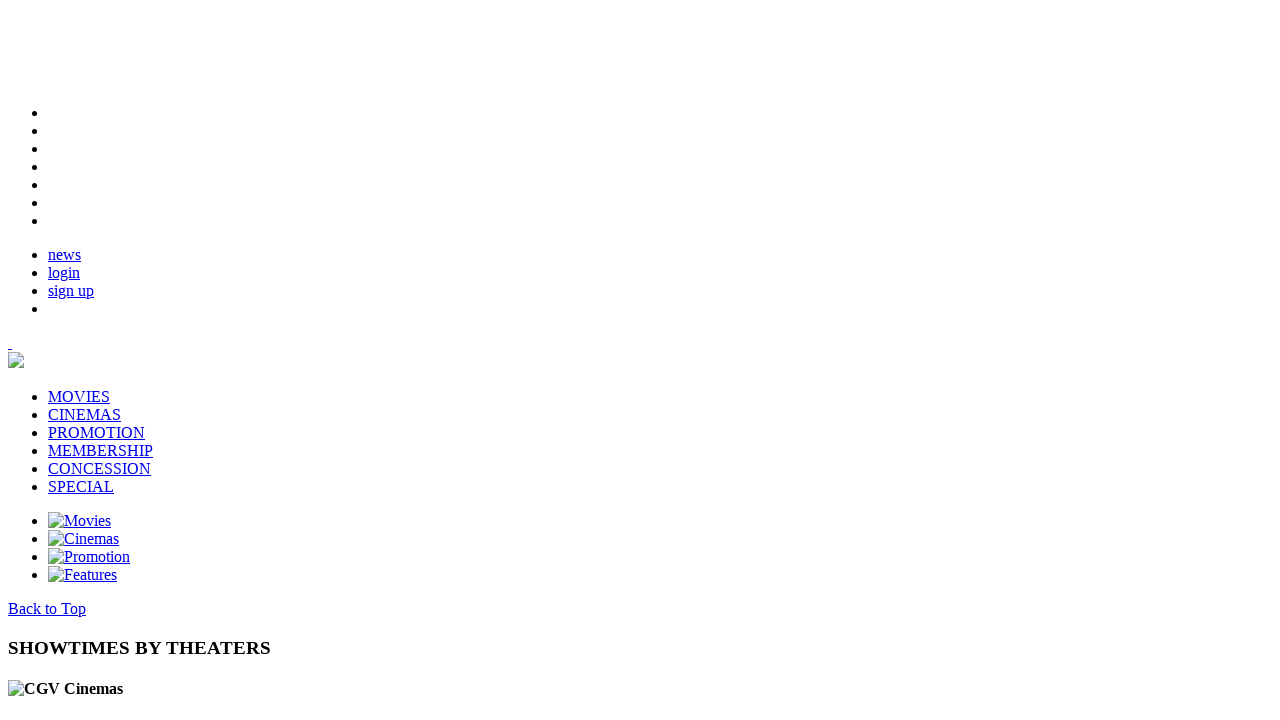

City list loaded successfully
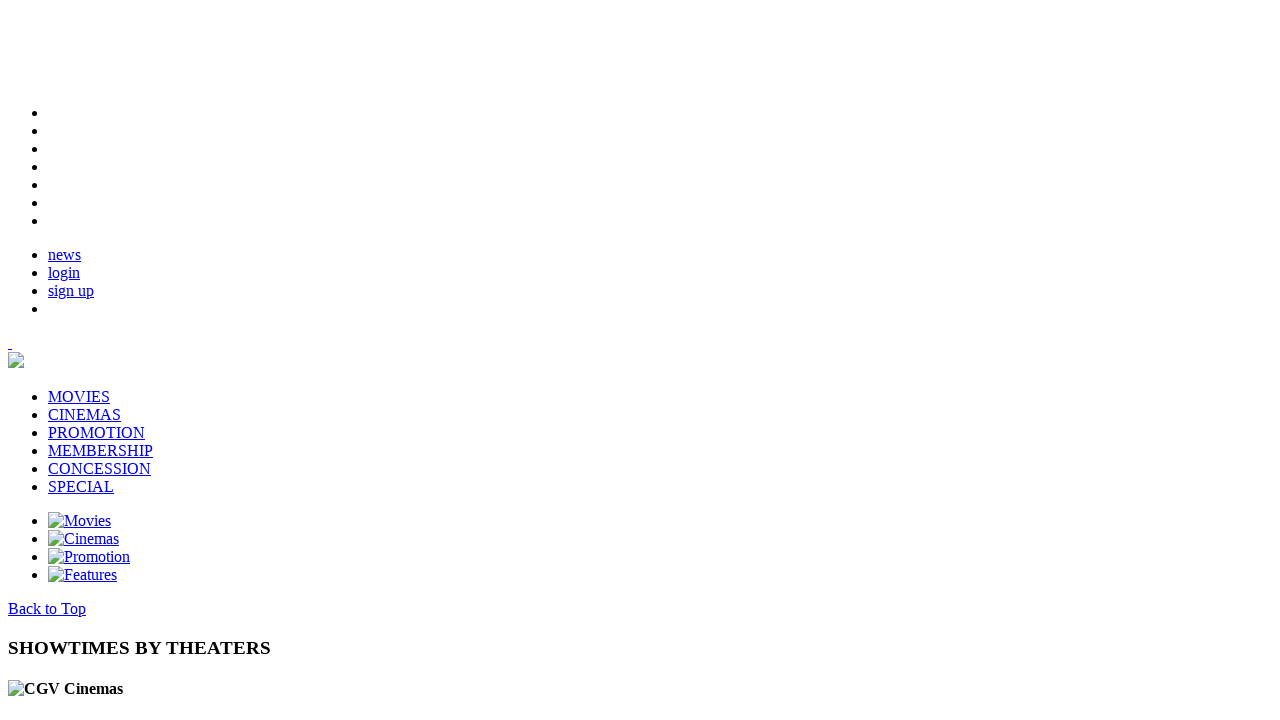

Clicked on the first city from the city list at (70, 712) on .city a >> nth=0
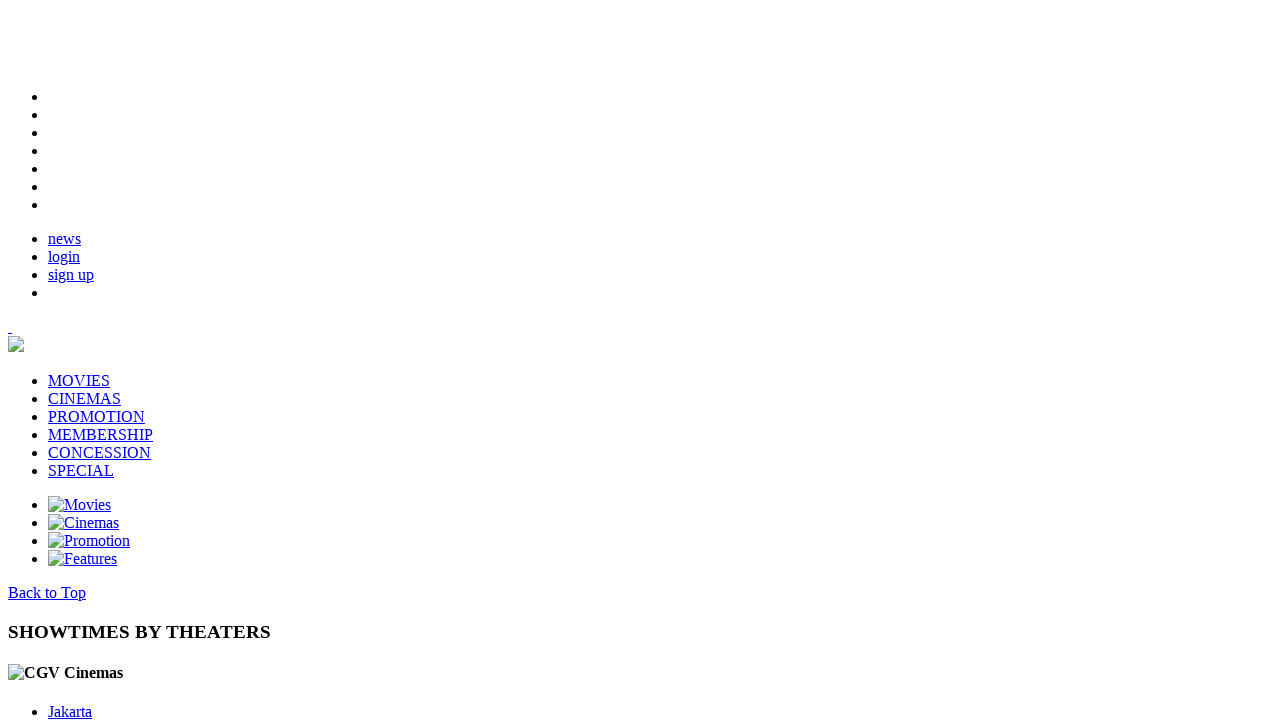

Cinema list loaded for the selected city
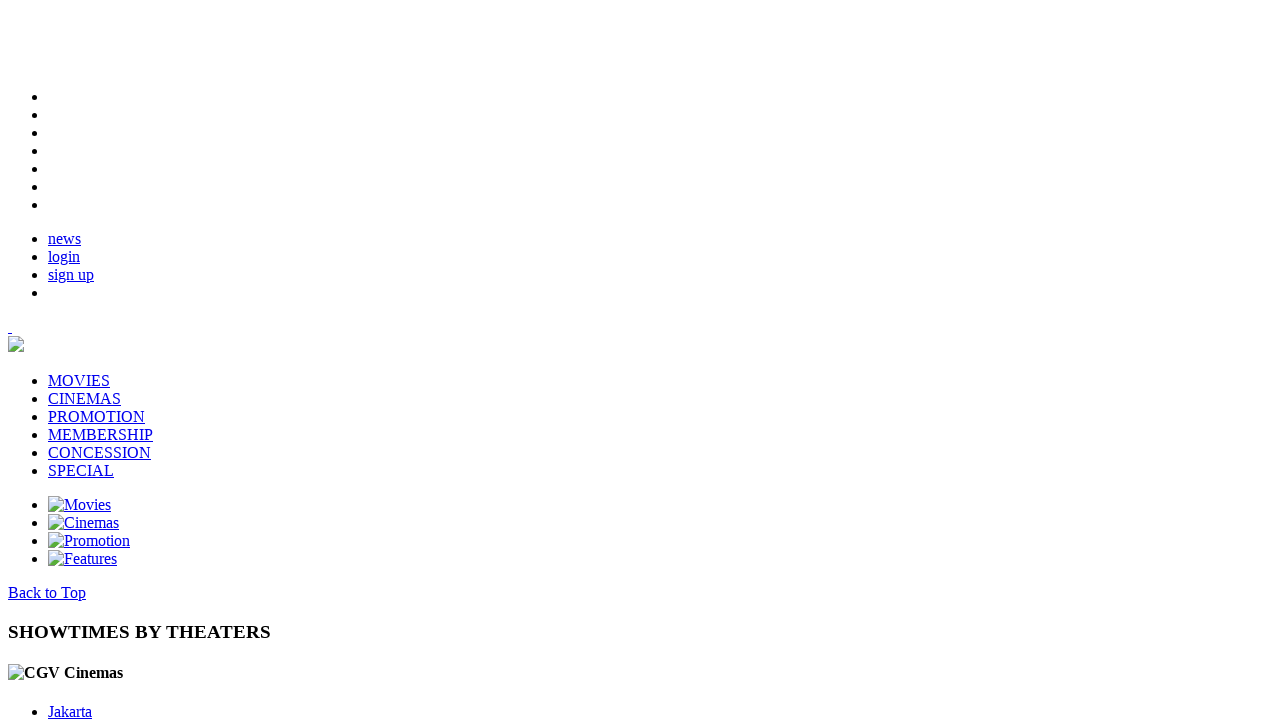

Clicked on the first cinema to view its details at (144, 361) on .cinema_fav >> nth=0
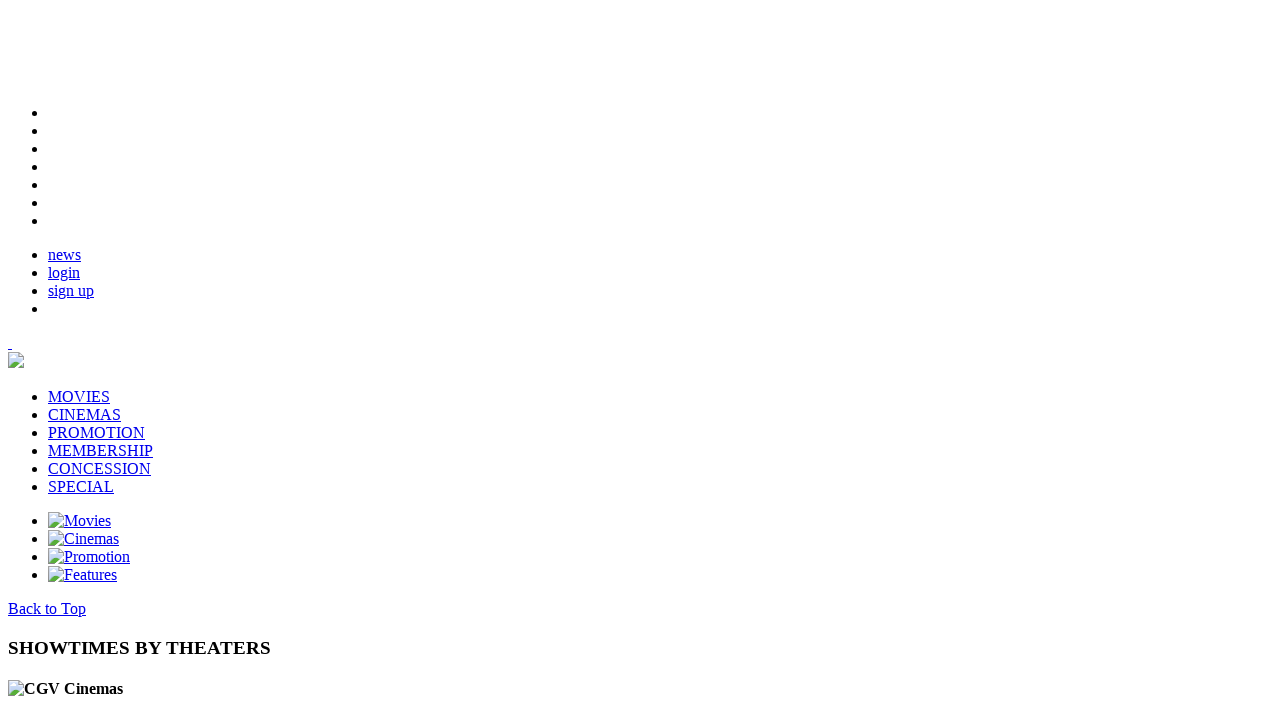

Cinema detail page loaded with cinema information section
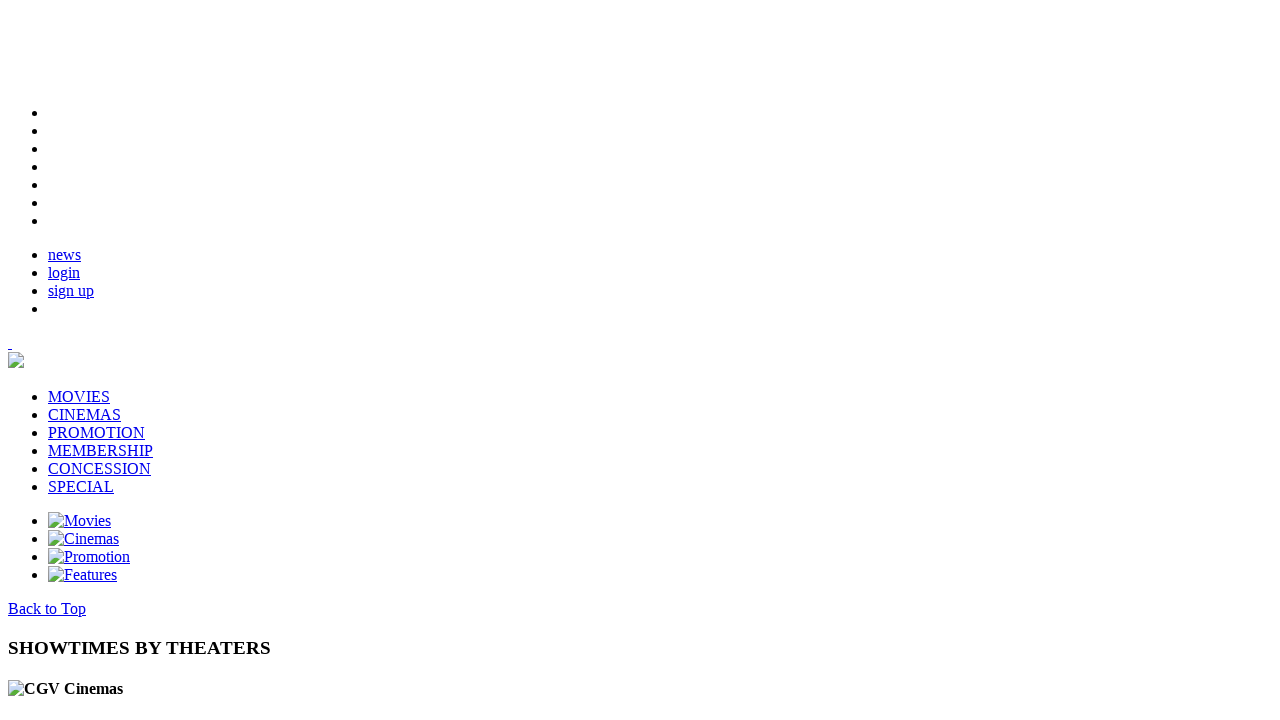

Auditorium types section is present on the cinema detail page
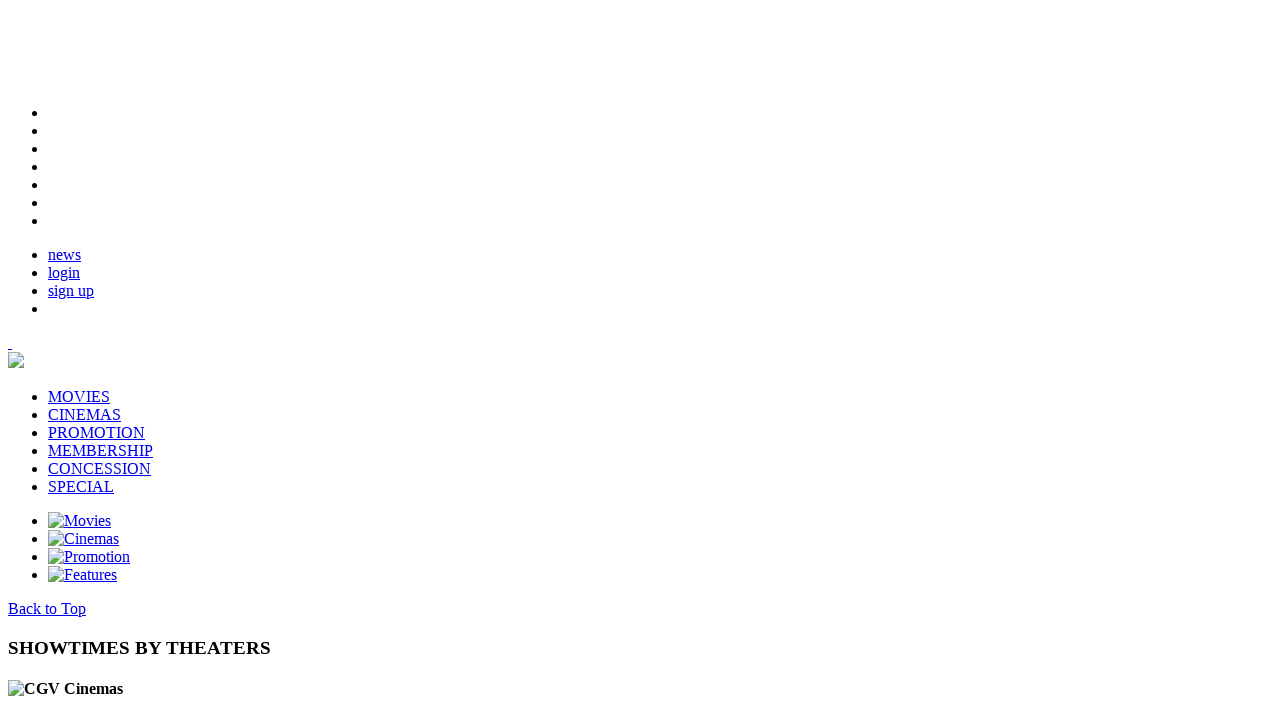

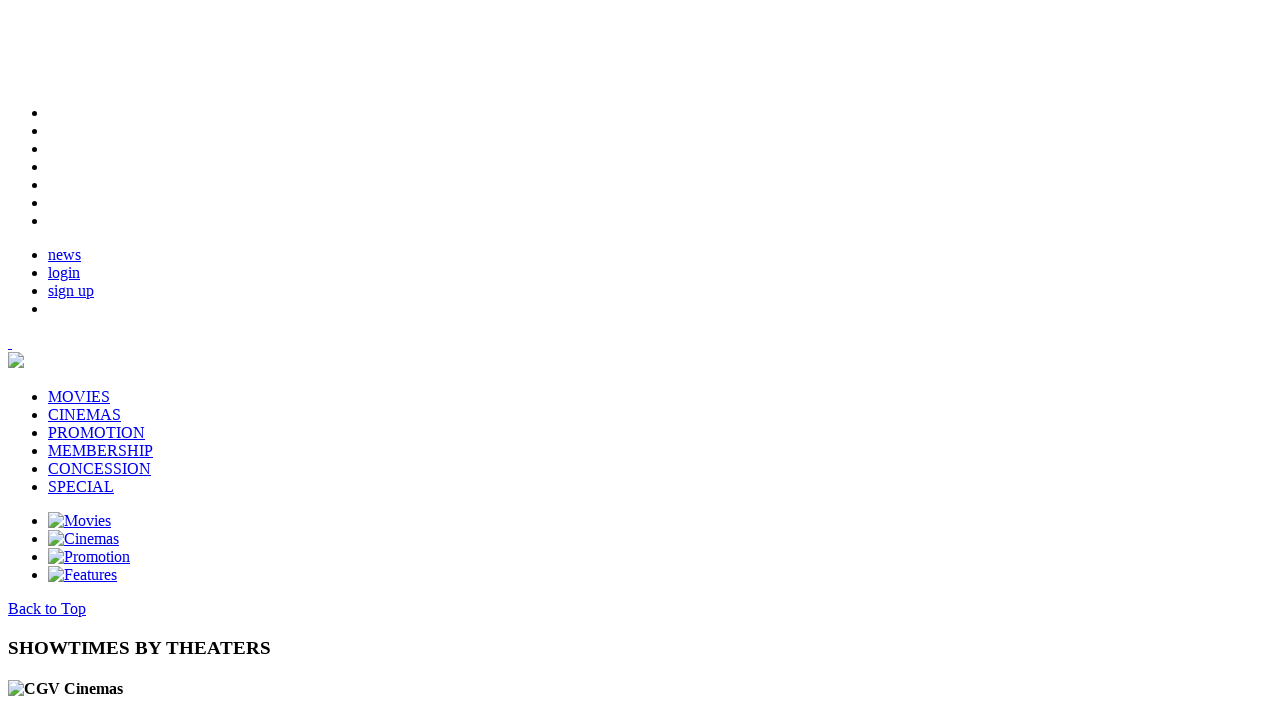